Navigates to the Python.org homepage and verifies that the event widget with event times and names is present

Starting URL: https://www.python.org/

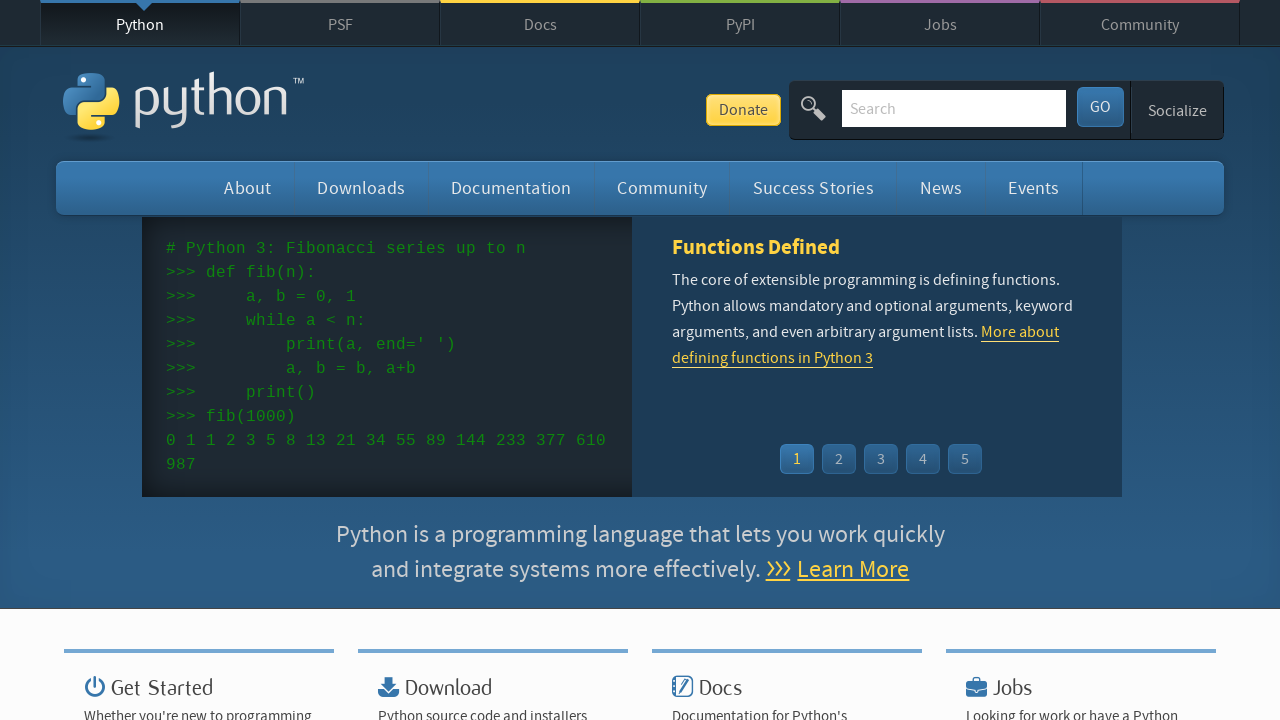

Navigated to Python.org homepage
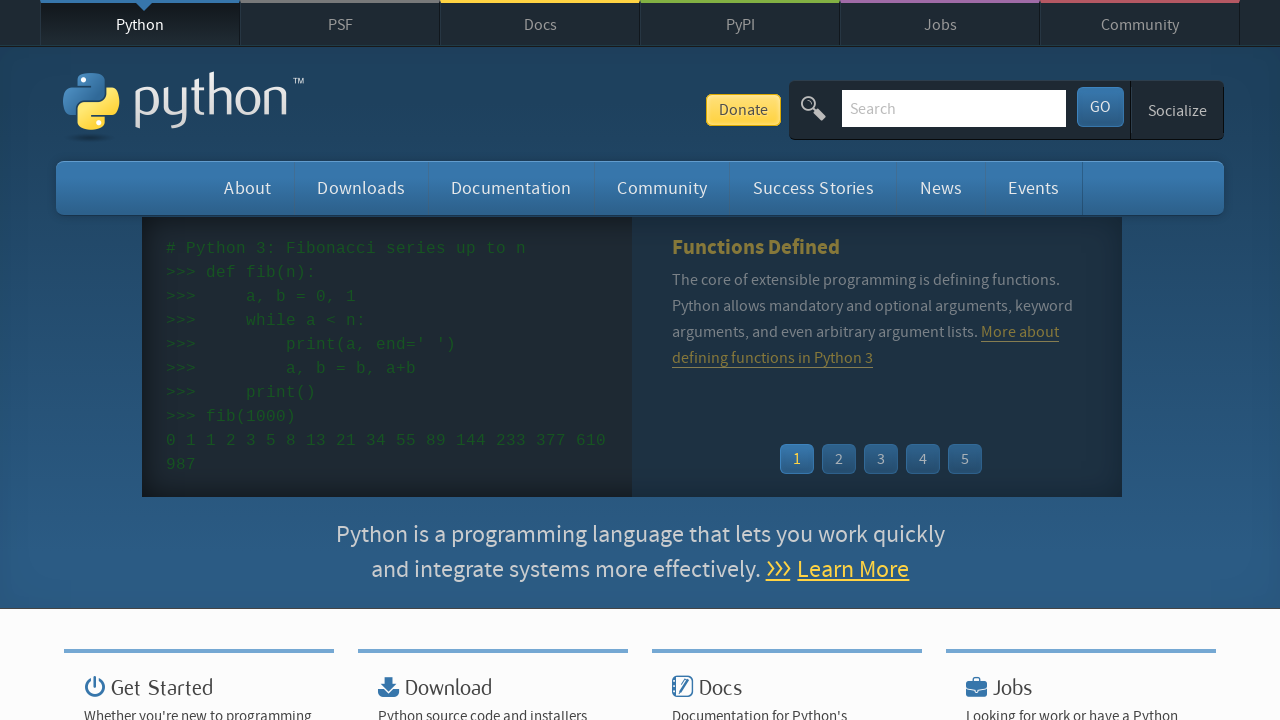

Event widget loaded
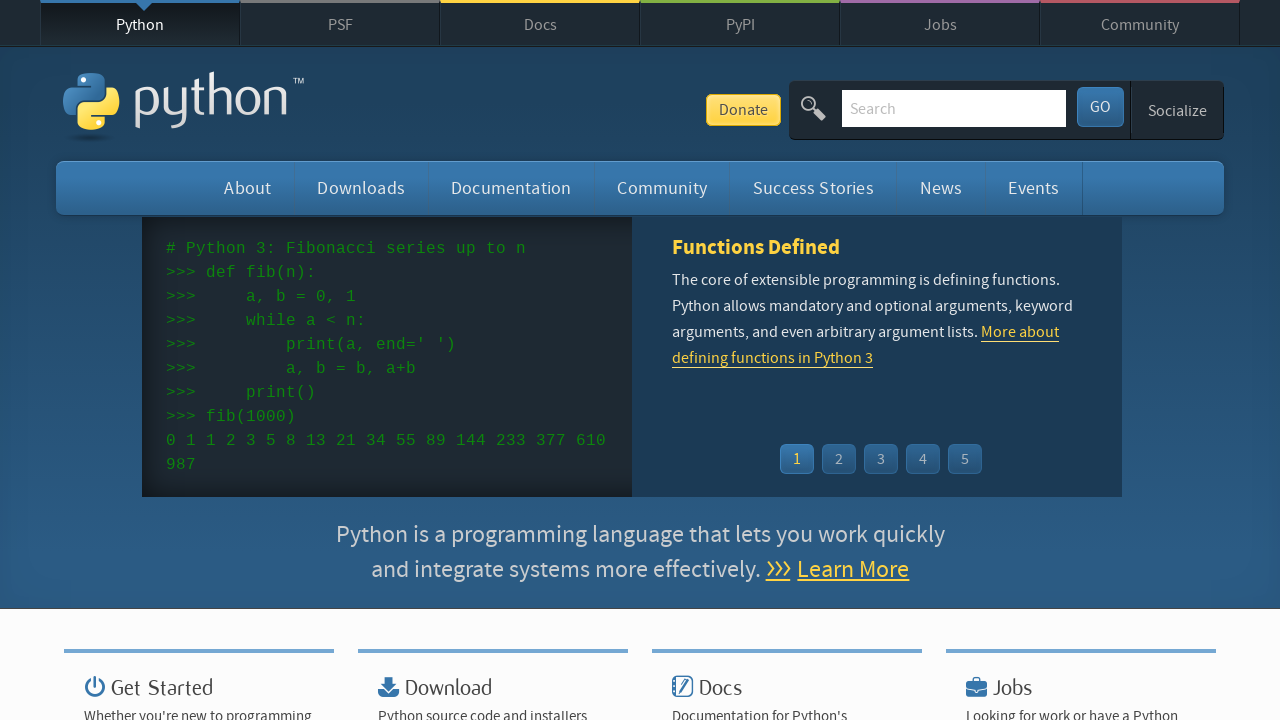

Event times are present in the widget
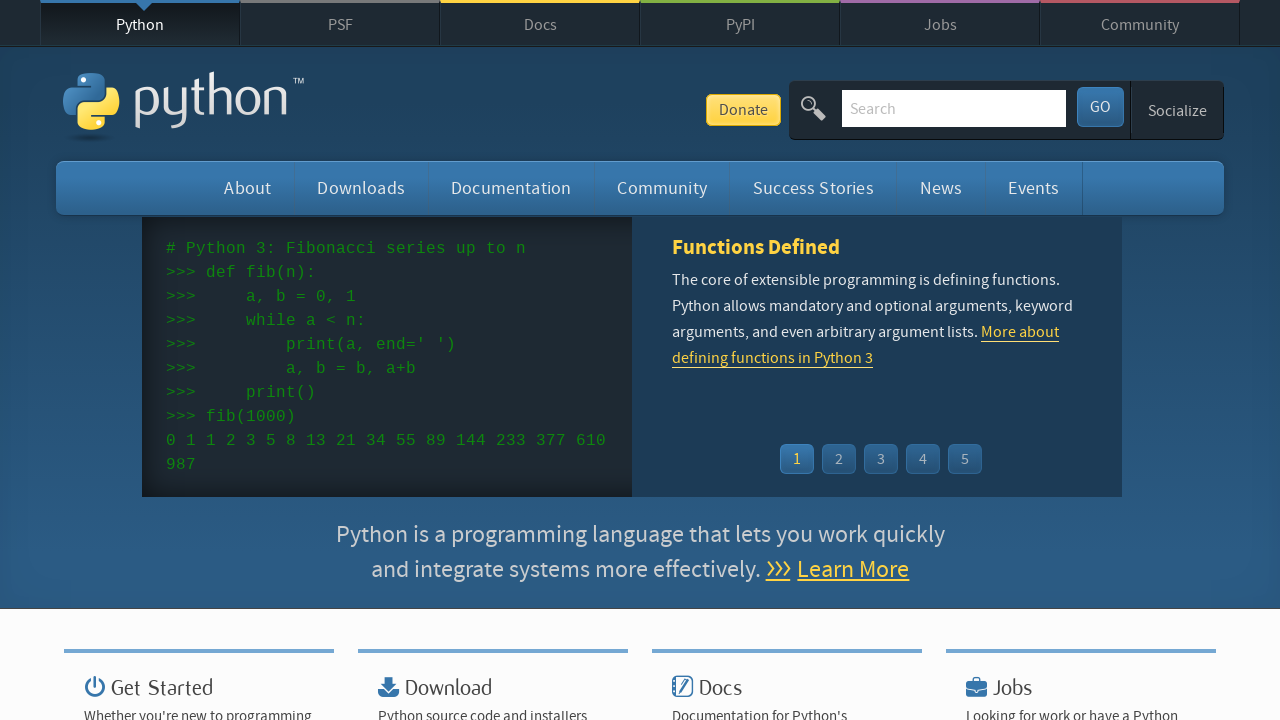

Event names and links are present in the widget
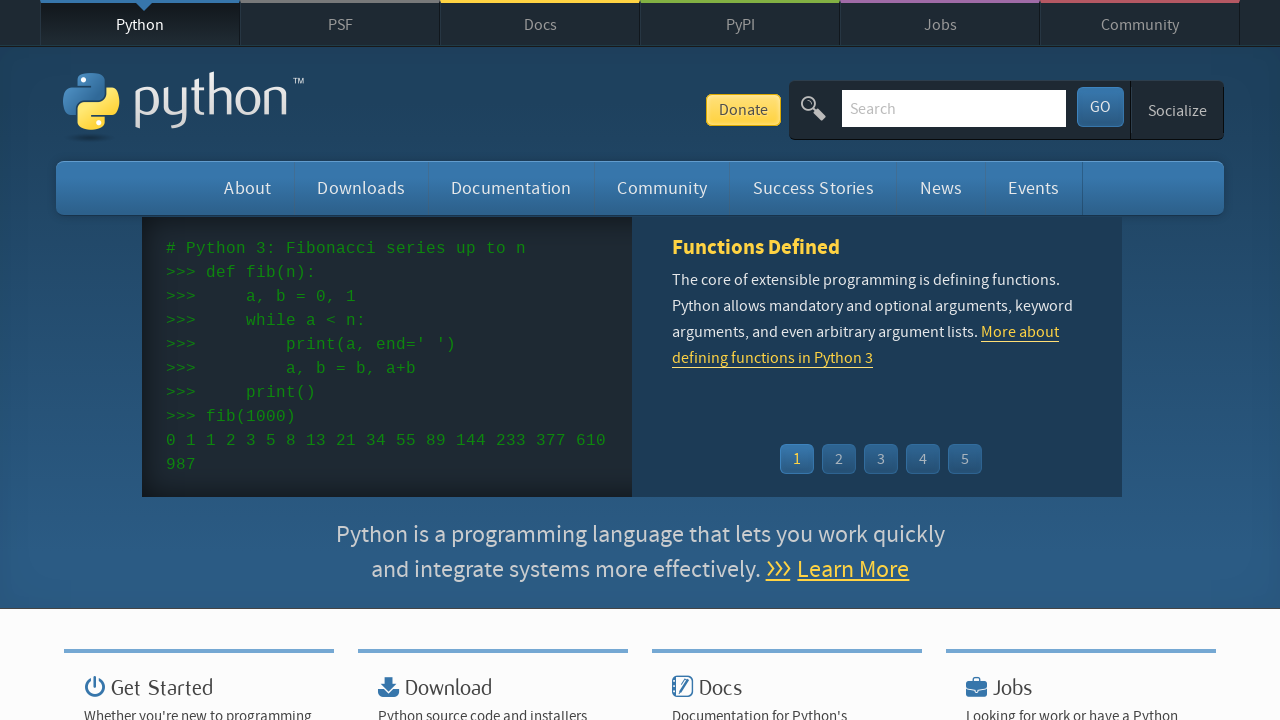

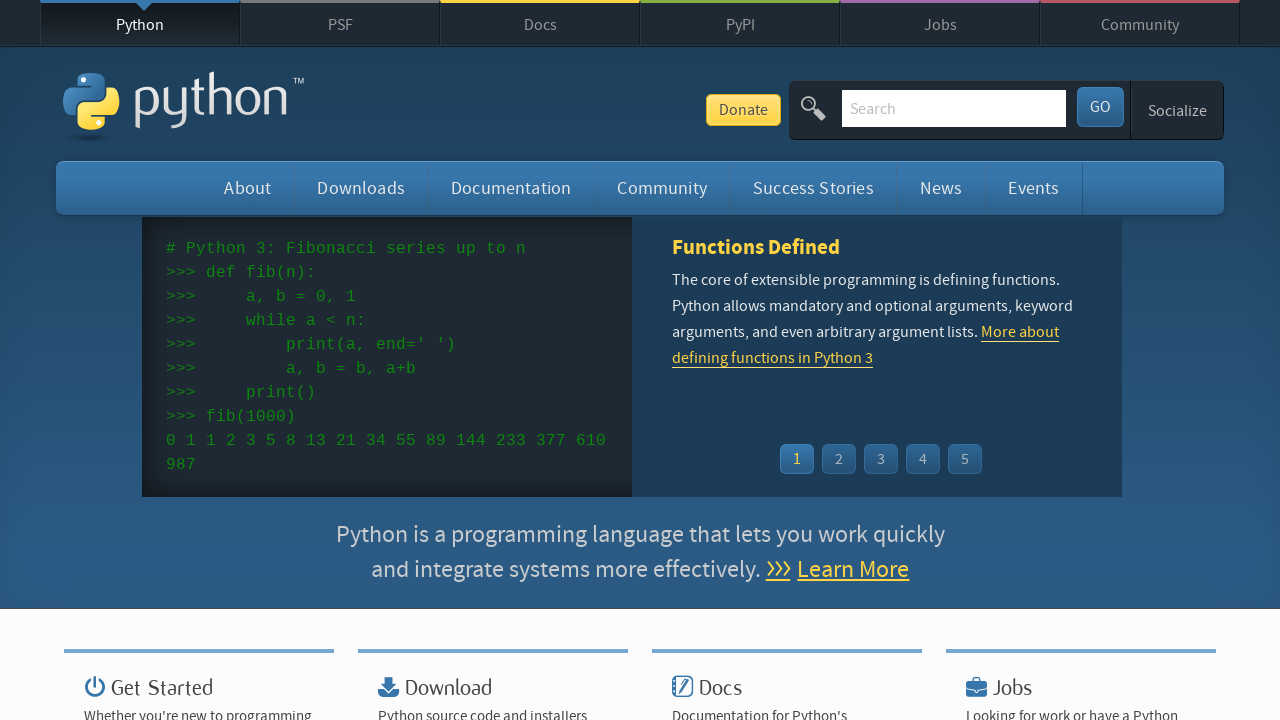